Tests drag and drop functionality by dragging an image element to a target box

Starting URL: https://formy-project.herokuapp.com/dragdrop

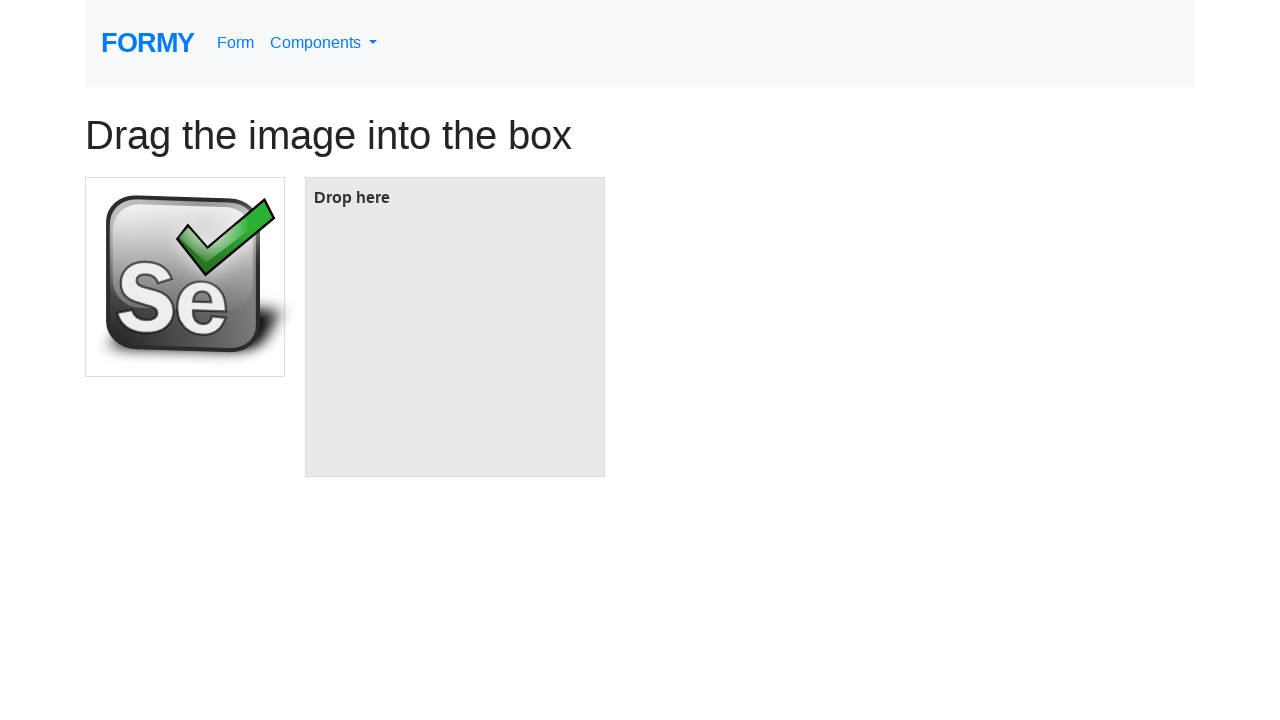

Dragged image element to target box at (455, 327)
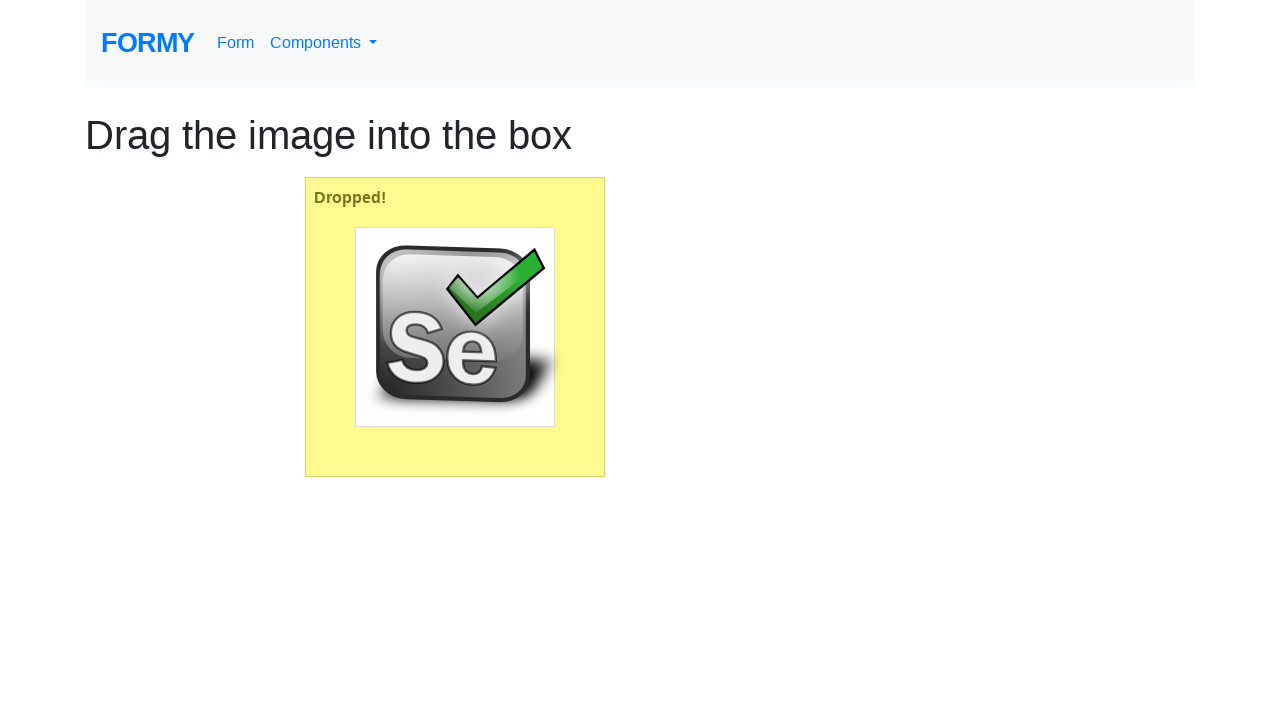

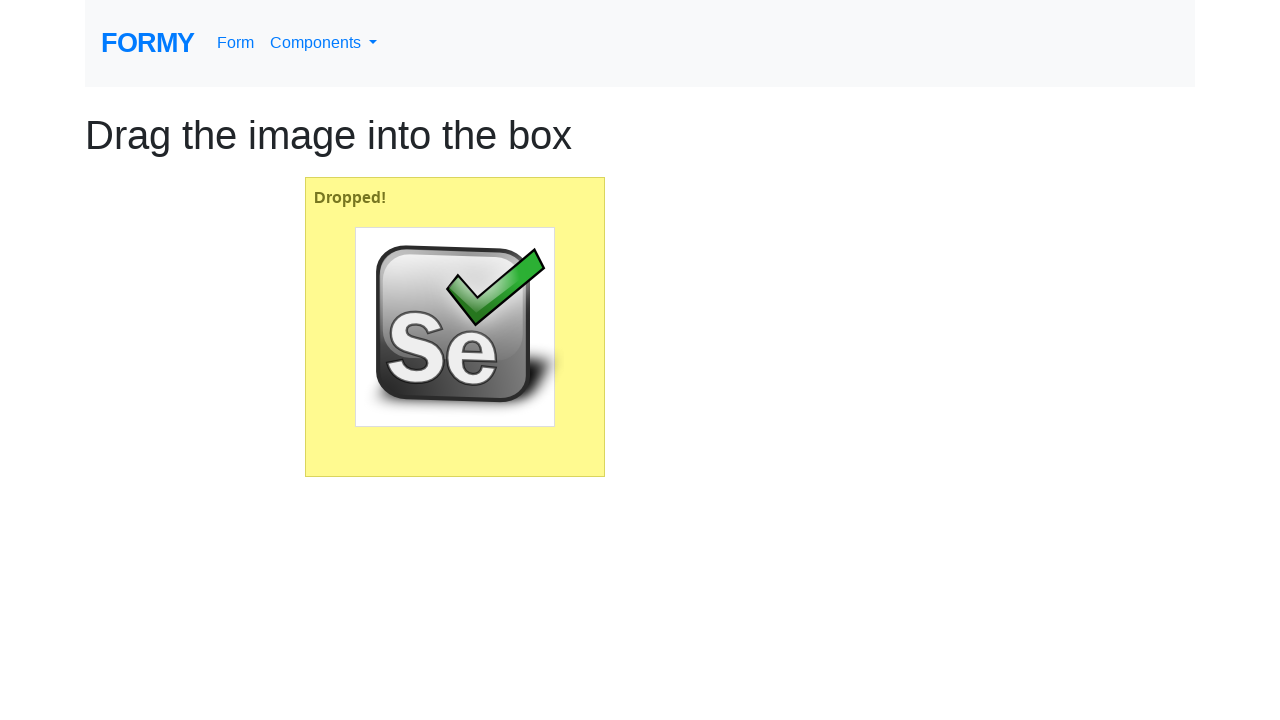